Tests file download functionality by clicking the download button and verifying the download event triggers with a valid filename

Starting URL: https://demoqa.com/upload-download

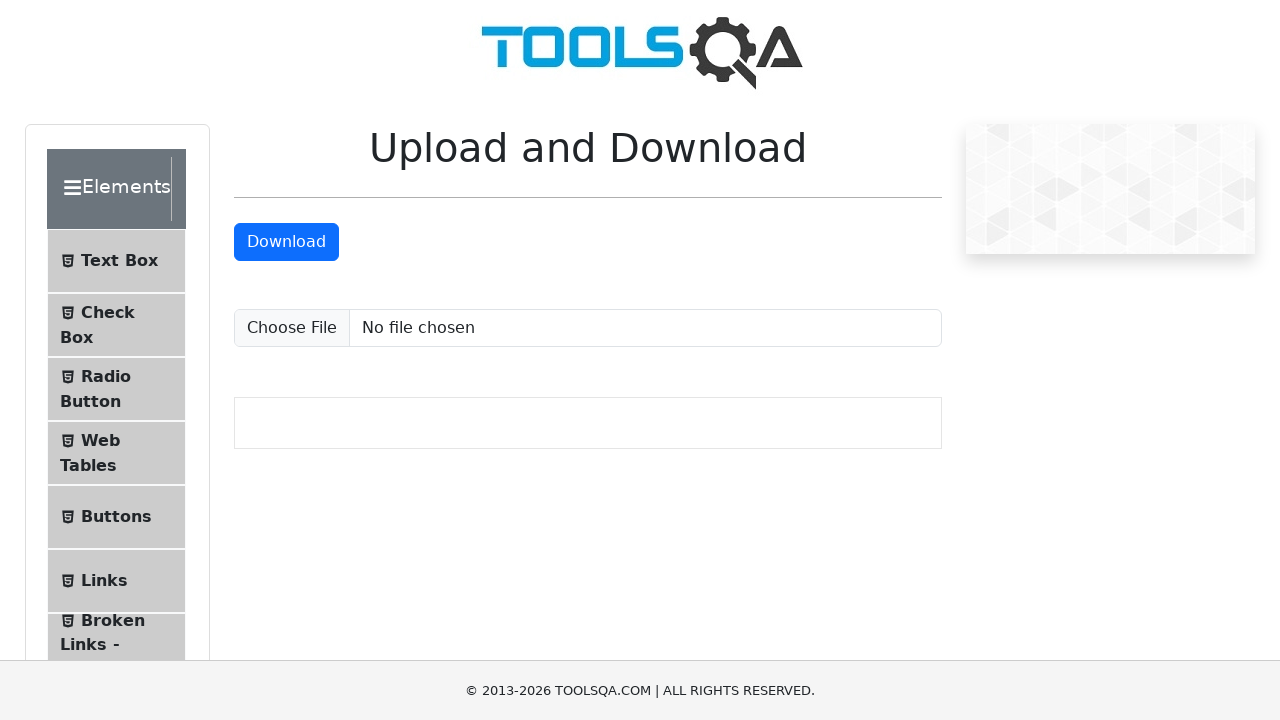

Clicked download button and captured download event at (286, 242) on #downloadButton
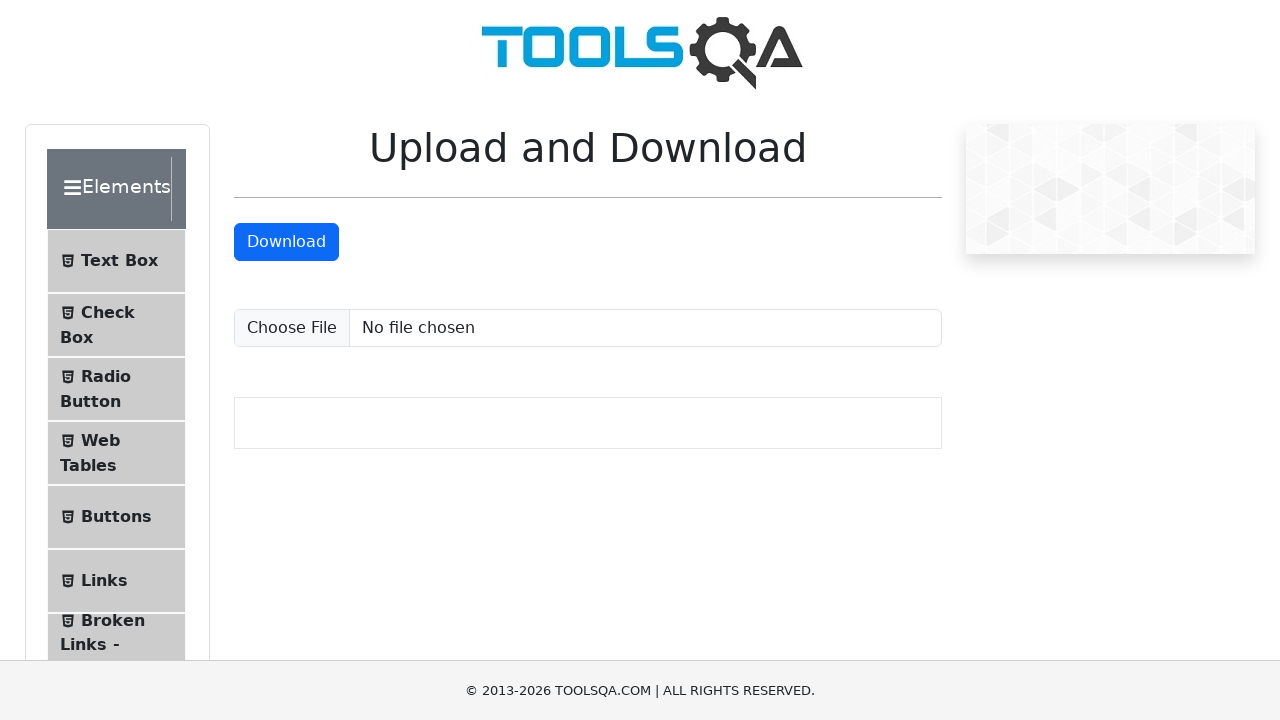

Retrieved download object from download event
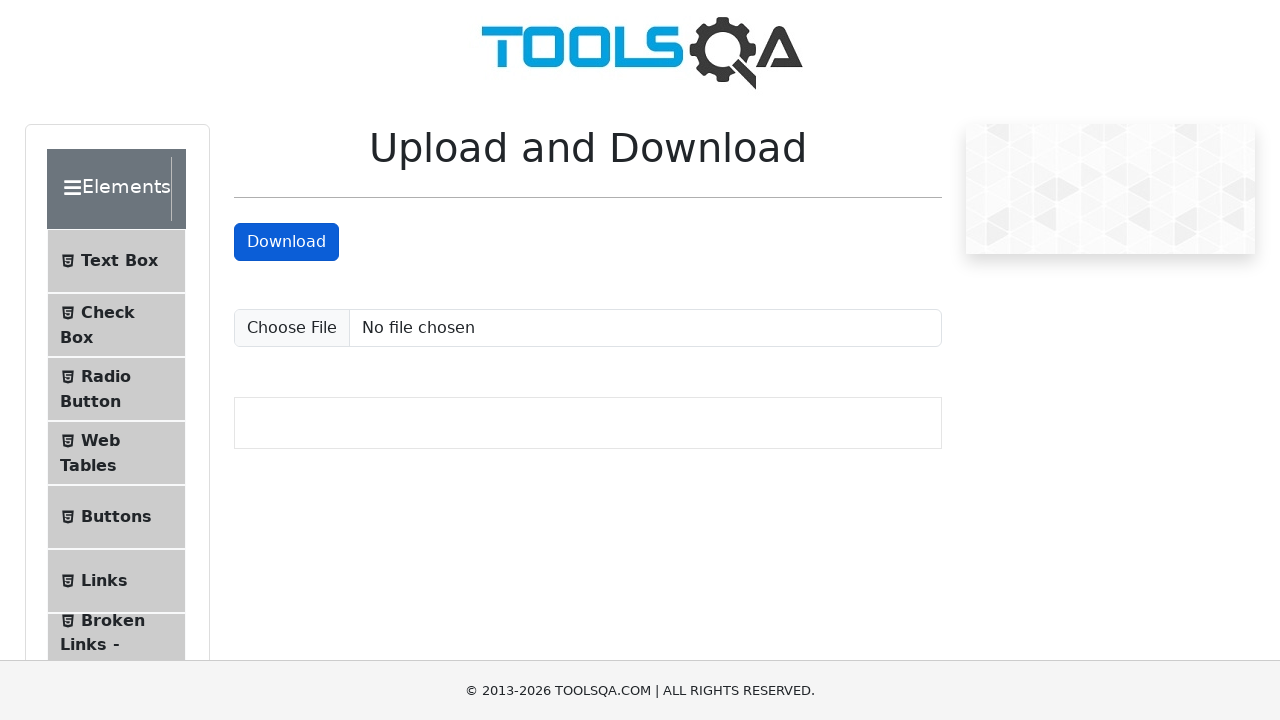

Extracted suggested filename: sampleFile.jpeg
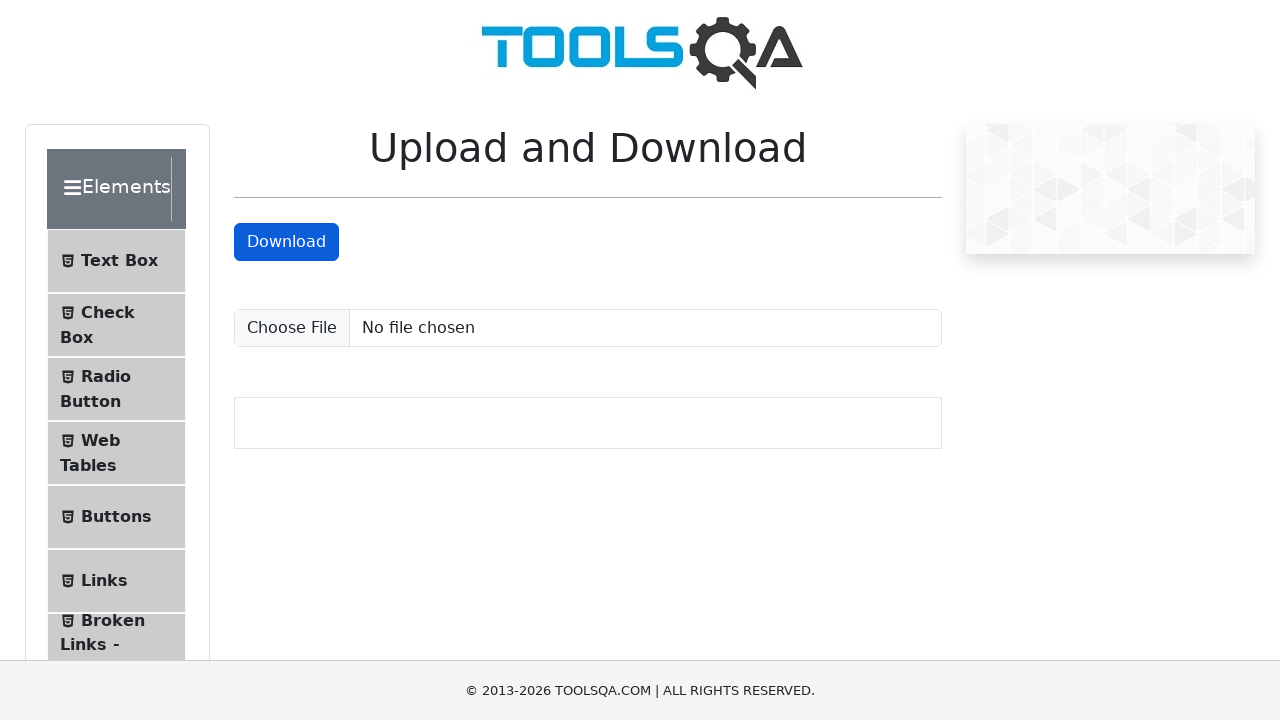

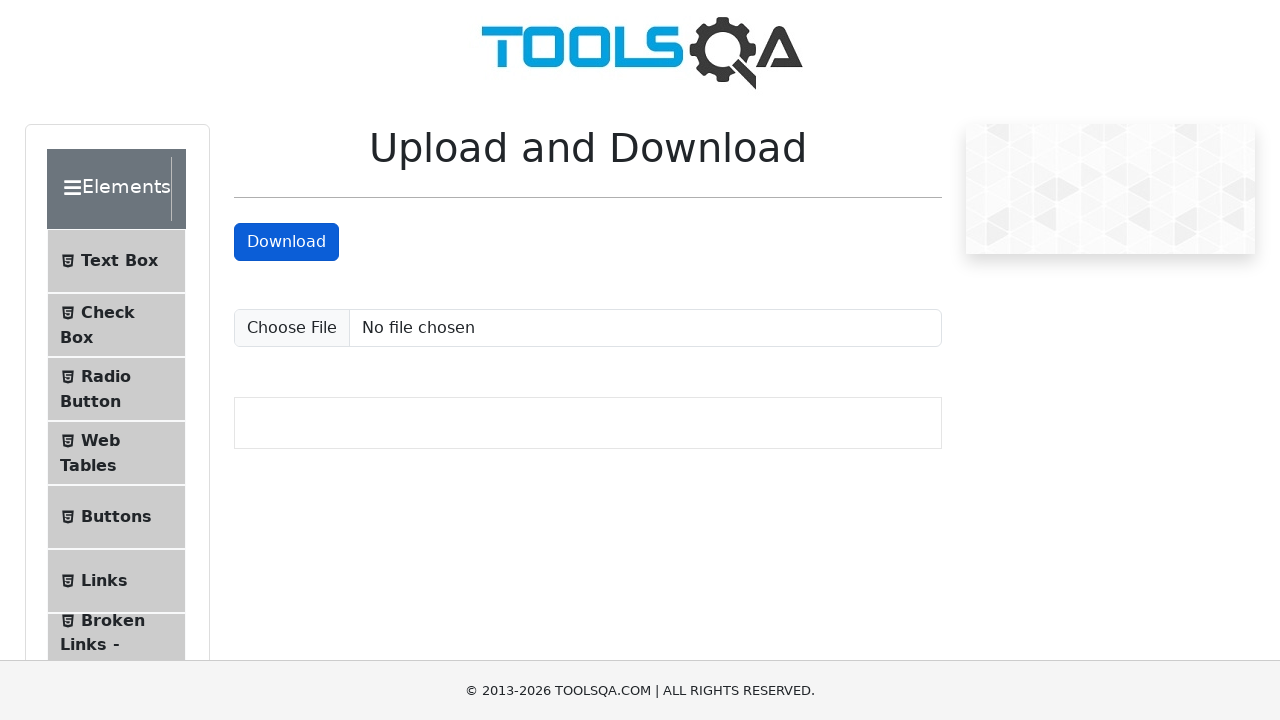